Tests search functionality by typing a search term and verifying the number of product results displayed

Starting URL: https://rahulshettyacademy.com/seleniumPractise/#/

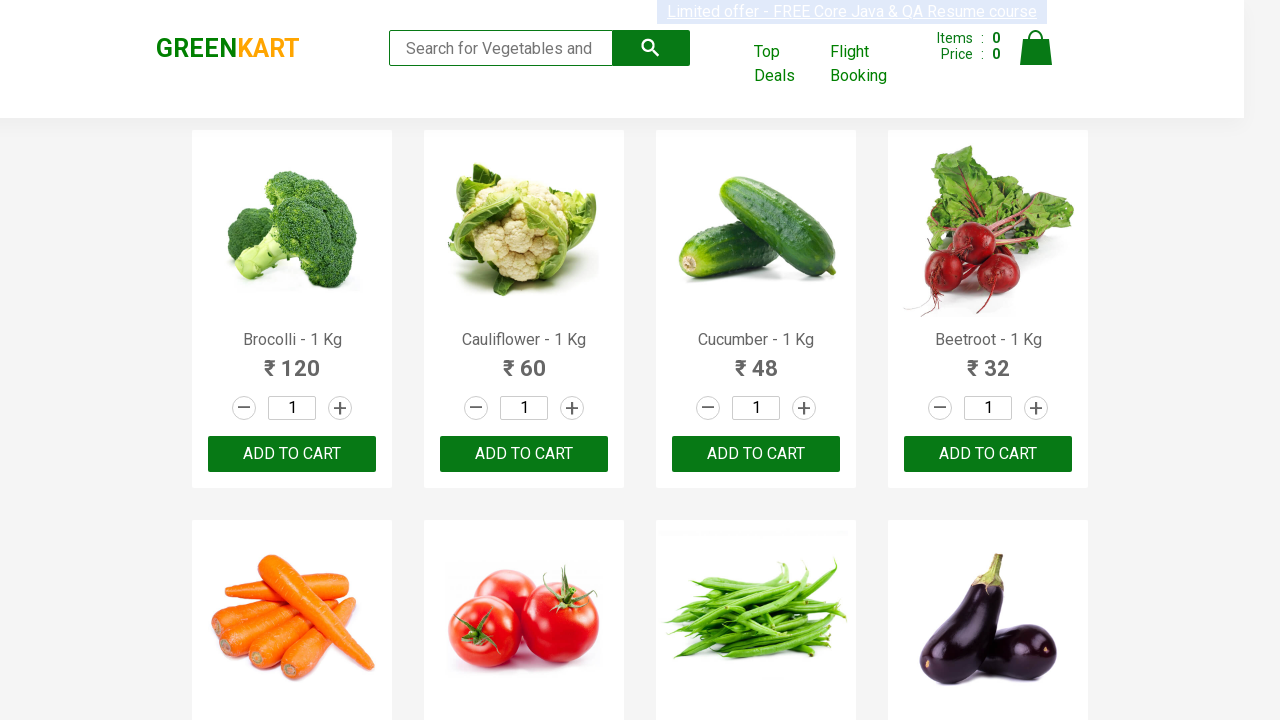

Filled search field with 'ca' on .search-keyword
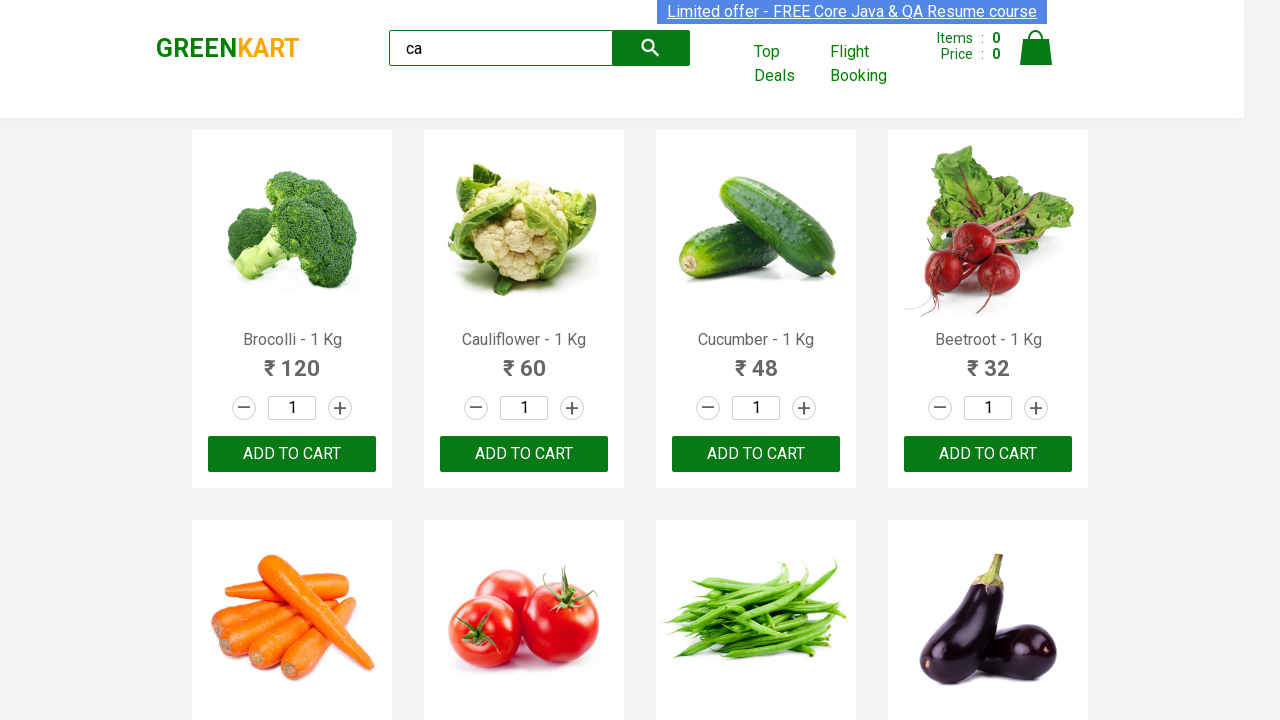

Waited 3 seconds for search results to load
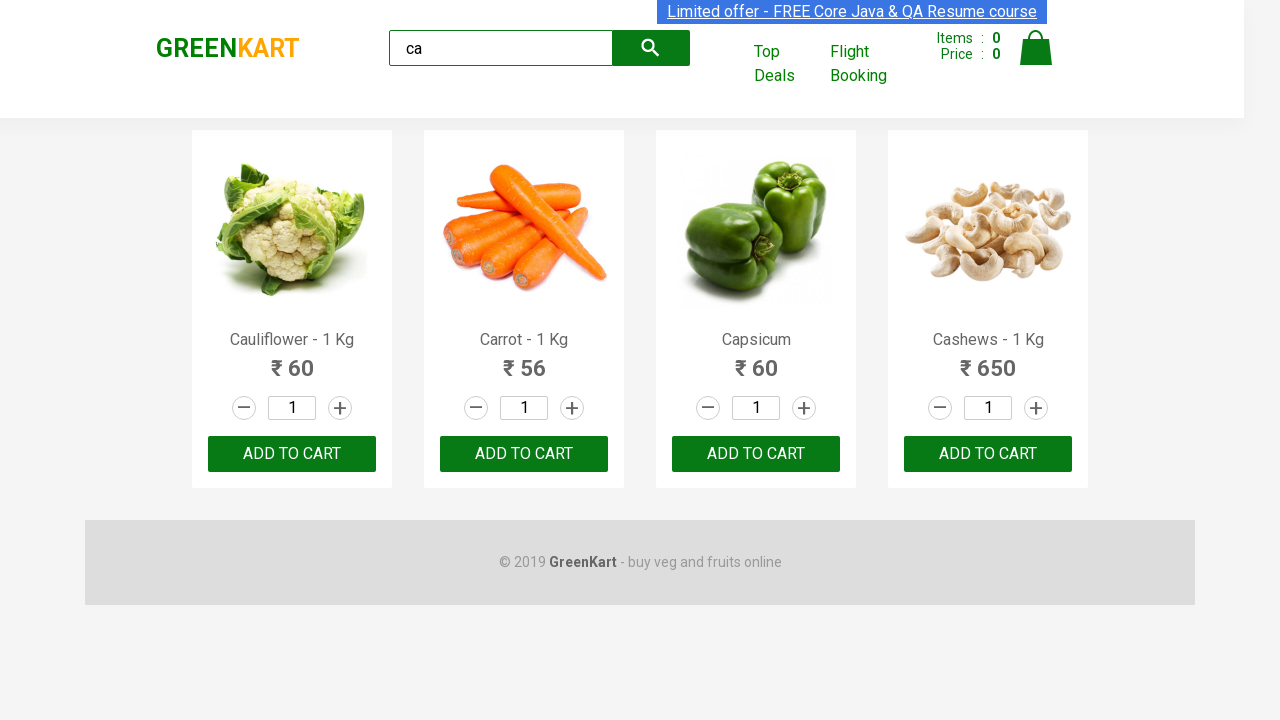

Product results loaded and verified
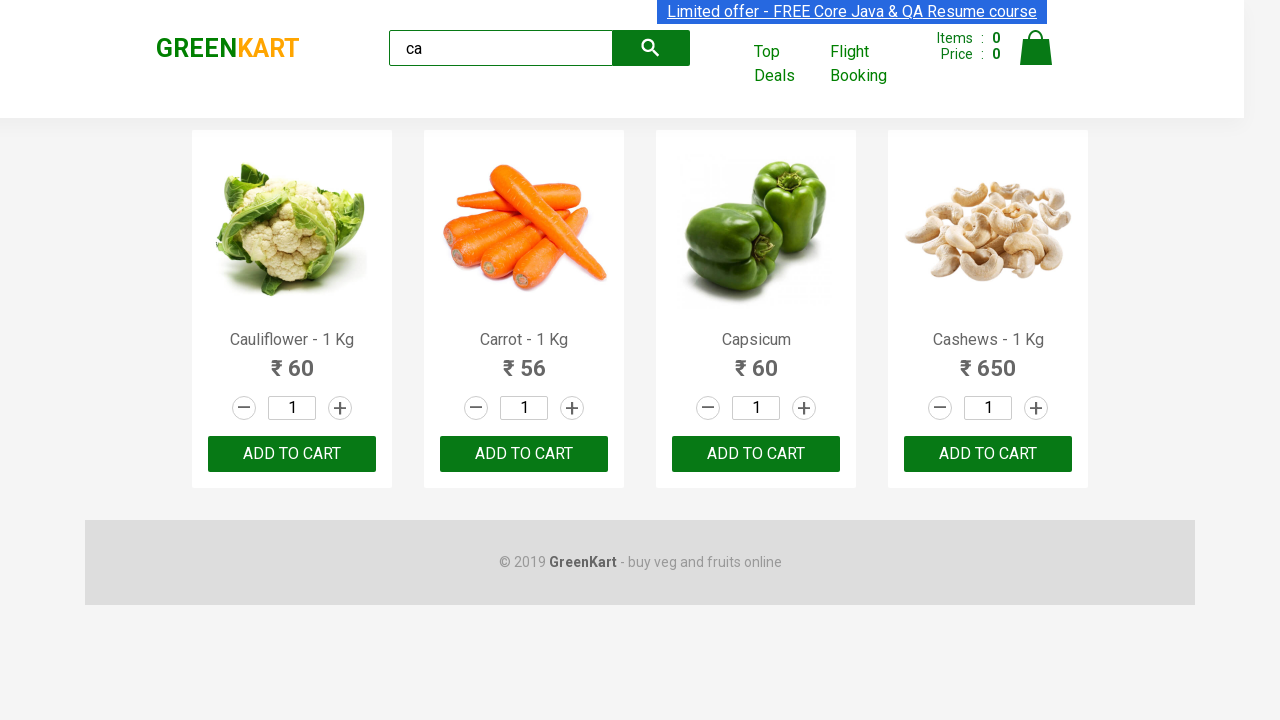

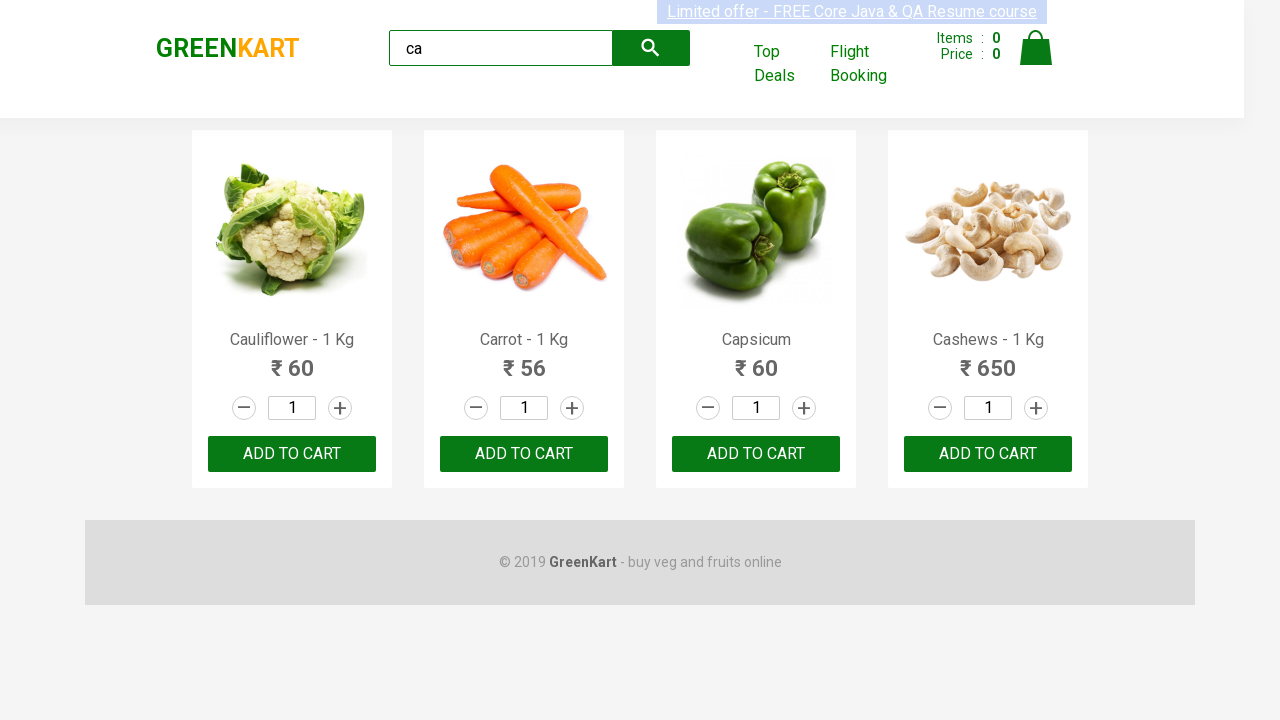